Tests JavaScript alert functionality by clicking the first button, accepting the alert, and verifying the result message

Starting URL: https://testcenter.techproeducation.com/index.php?page=javascript-alerts

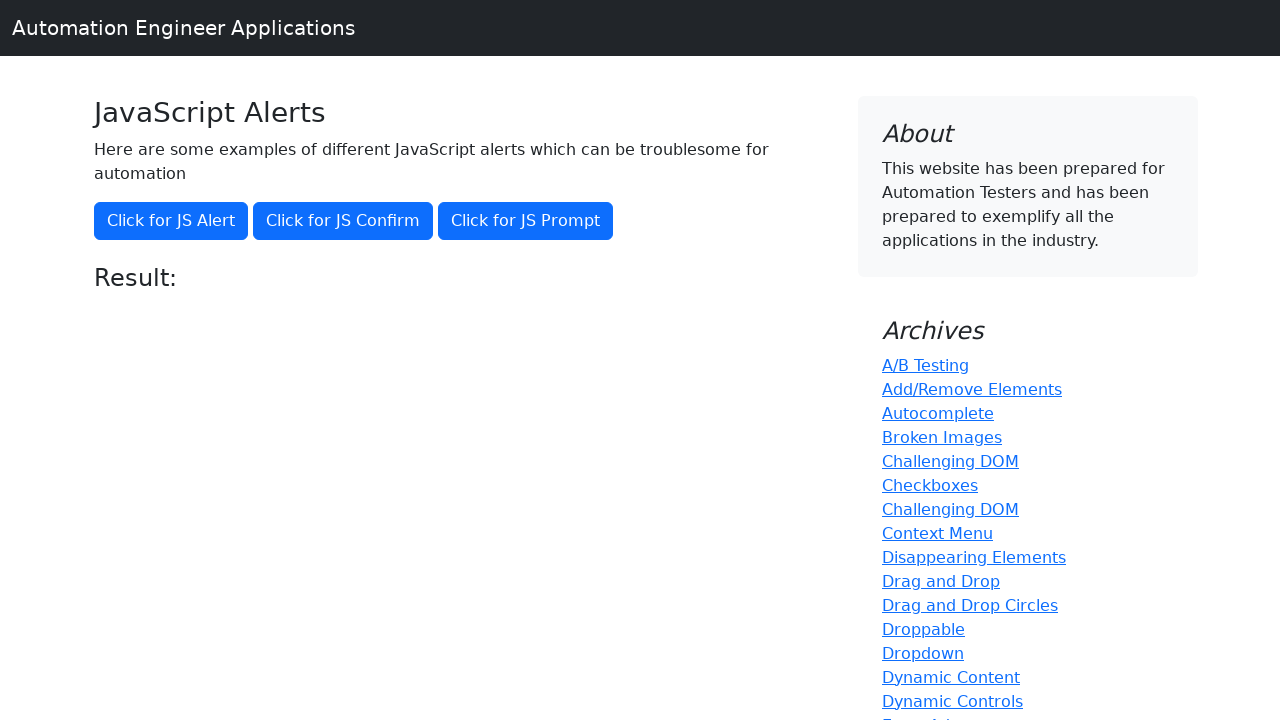

Clicked the first button to trigger JavaScript alert at (171, 221) on xpath=//*[@onclick='jsAlert()']
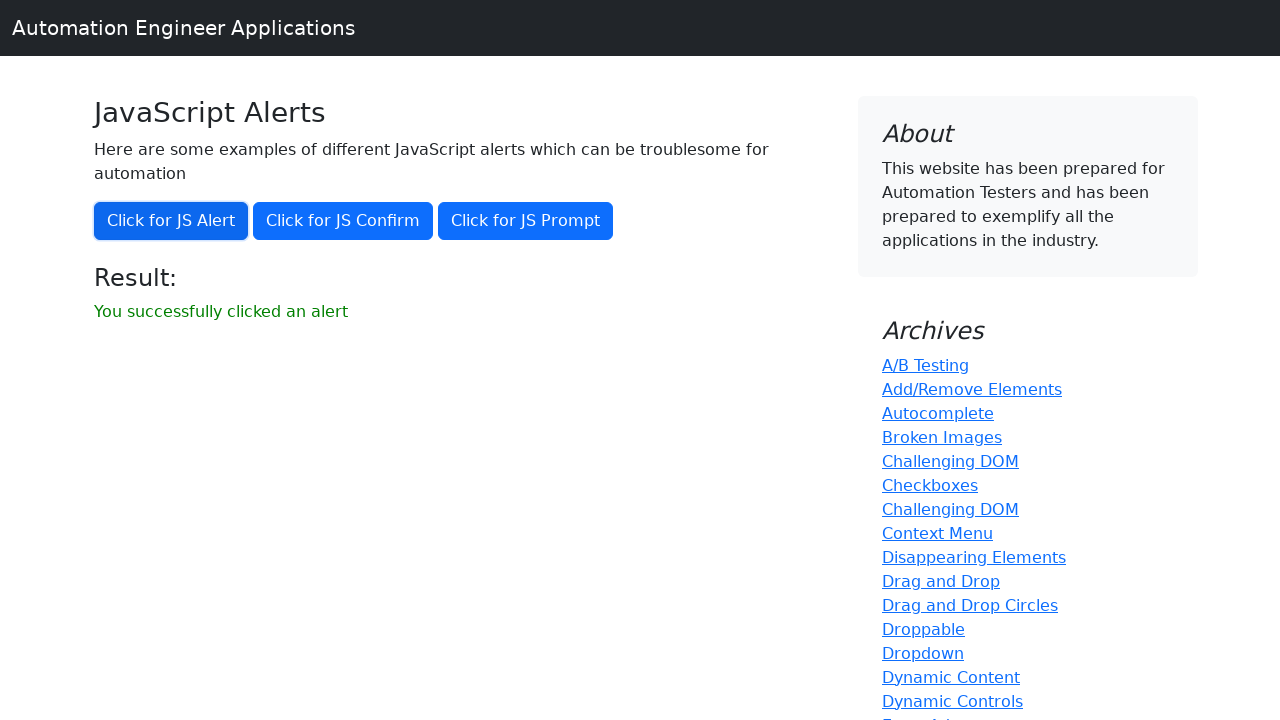

Set up alert dialog handler to accept alerts
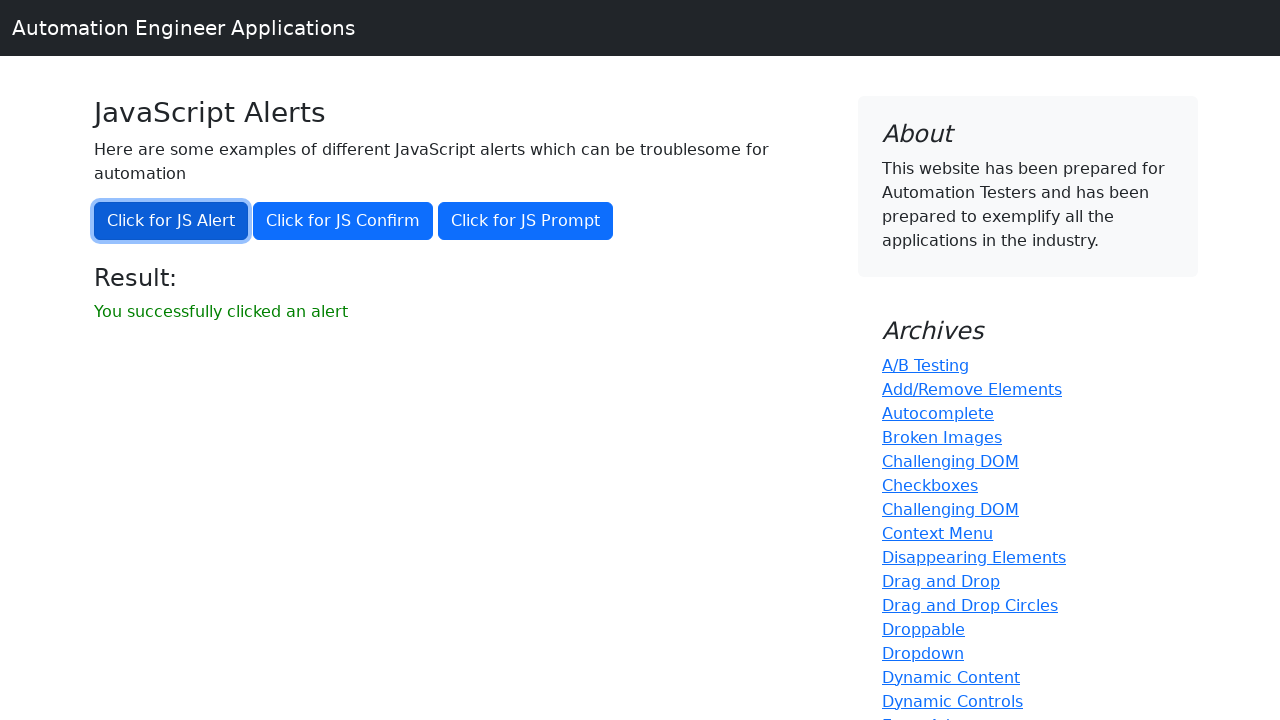

Clicked button to trigger alert and accept it at (171, 221) on xpath=//*[@onclick='jsAlert()']
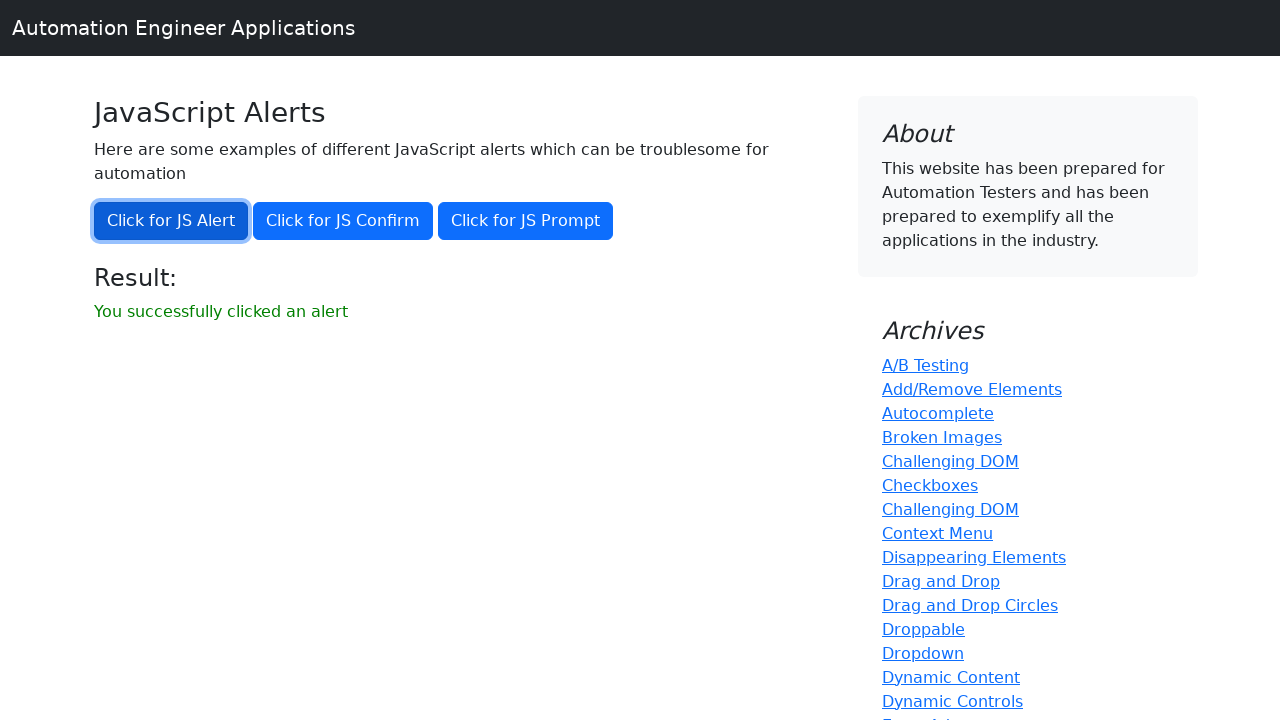

Retrieved result message text
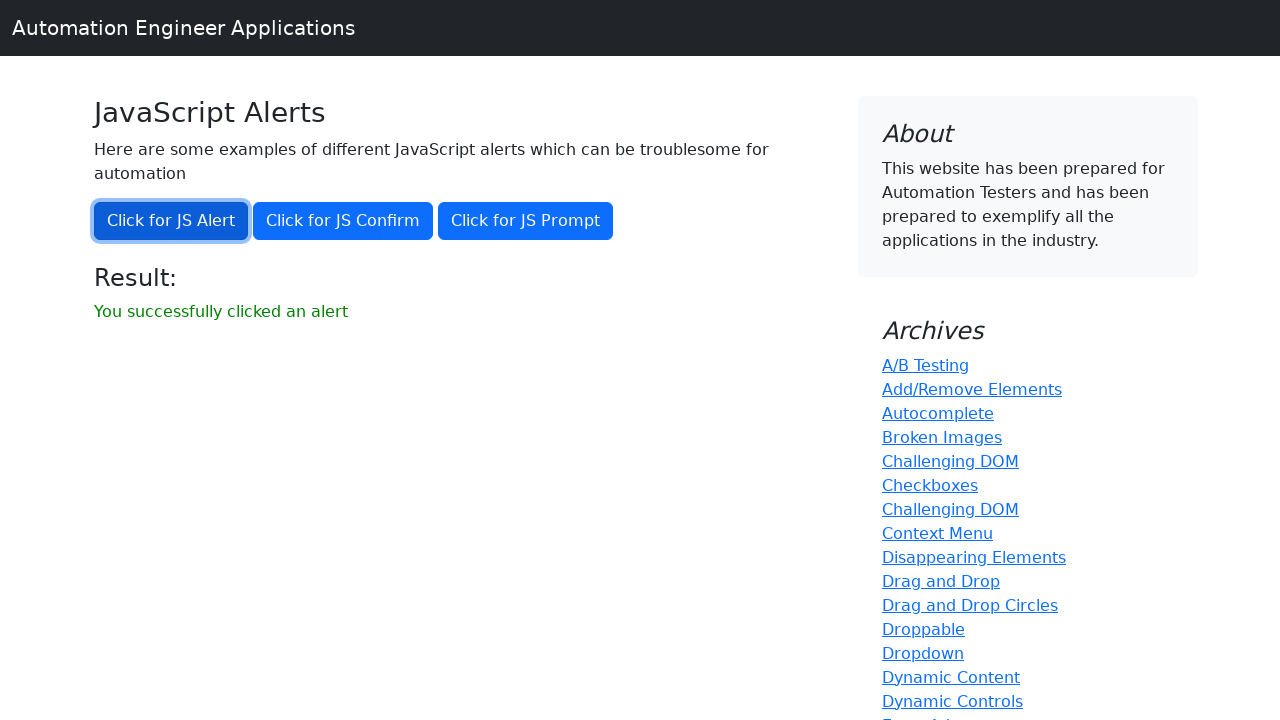

Verified result message: 'You successfully clicked an alert'
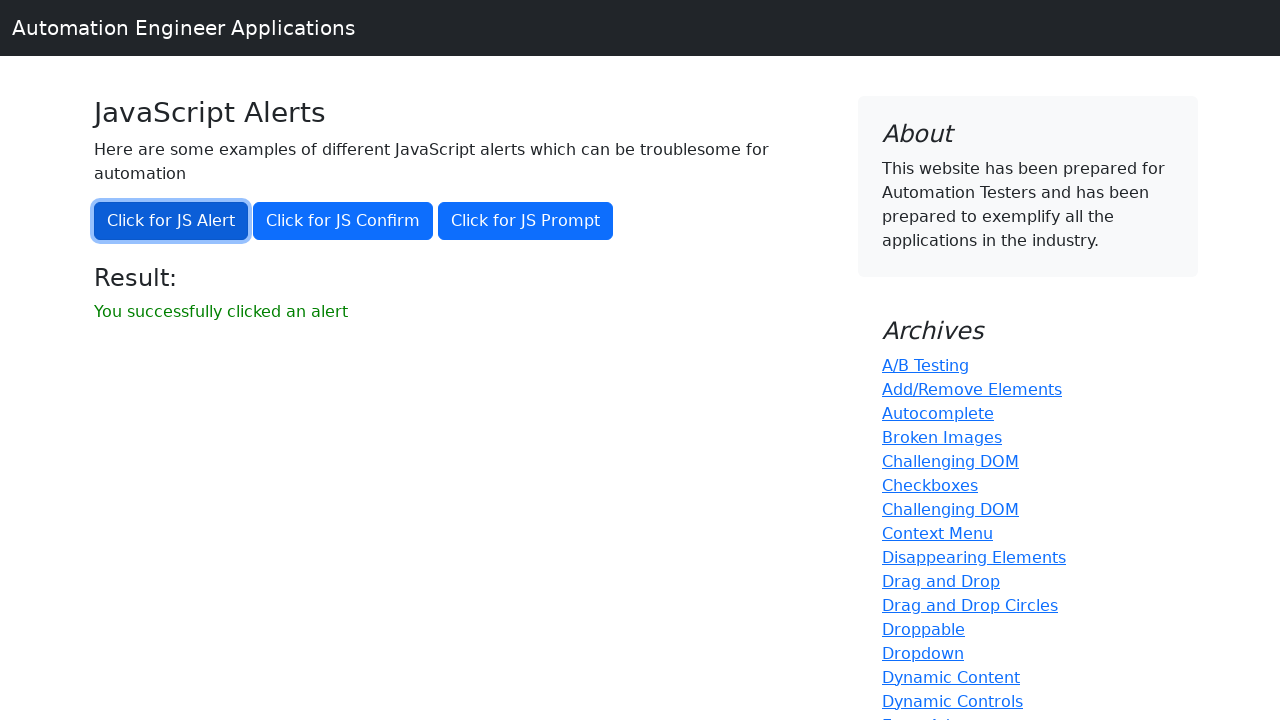

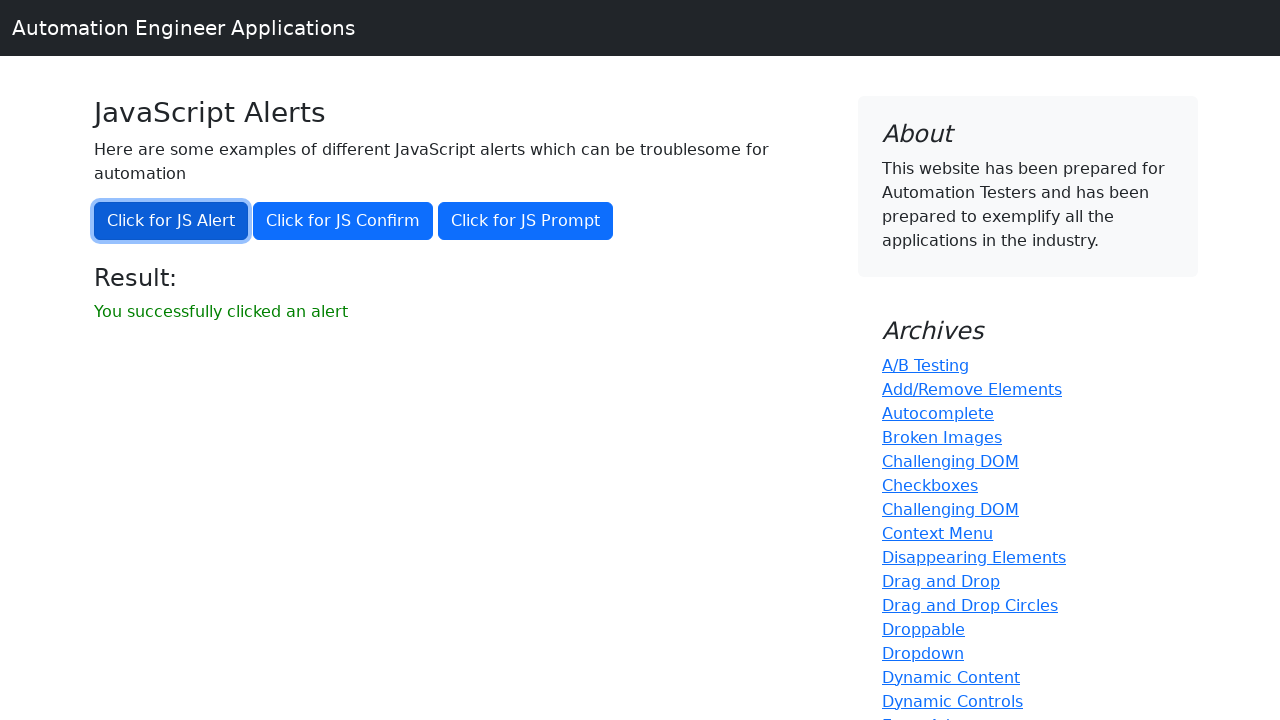